Tests SVG animation by clicking on an SVG rectangle and verifying the opacity and width animations complete.

Starting URL: https://seleniumbase.io/demo_page

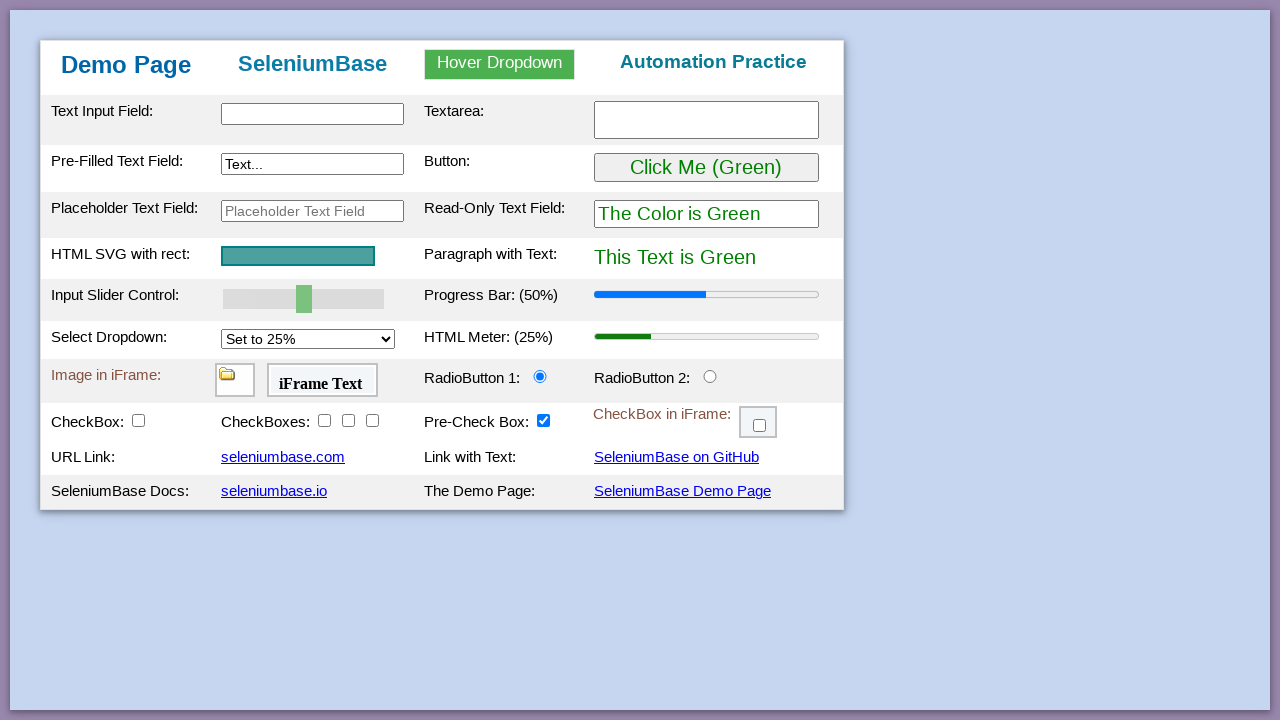

Waited for page to load - #tbodyId selector found
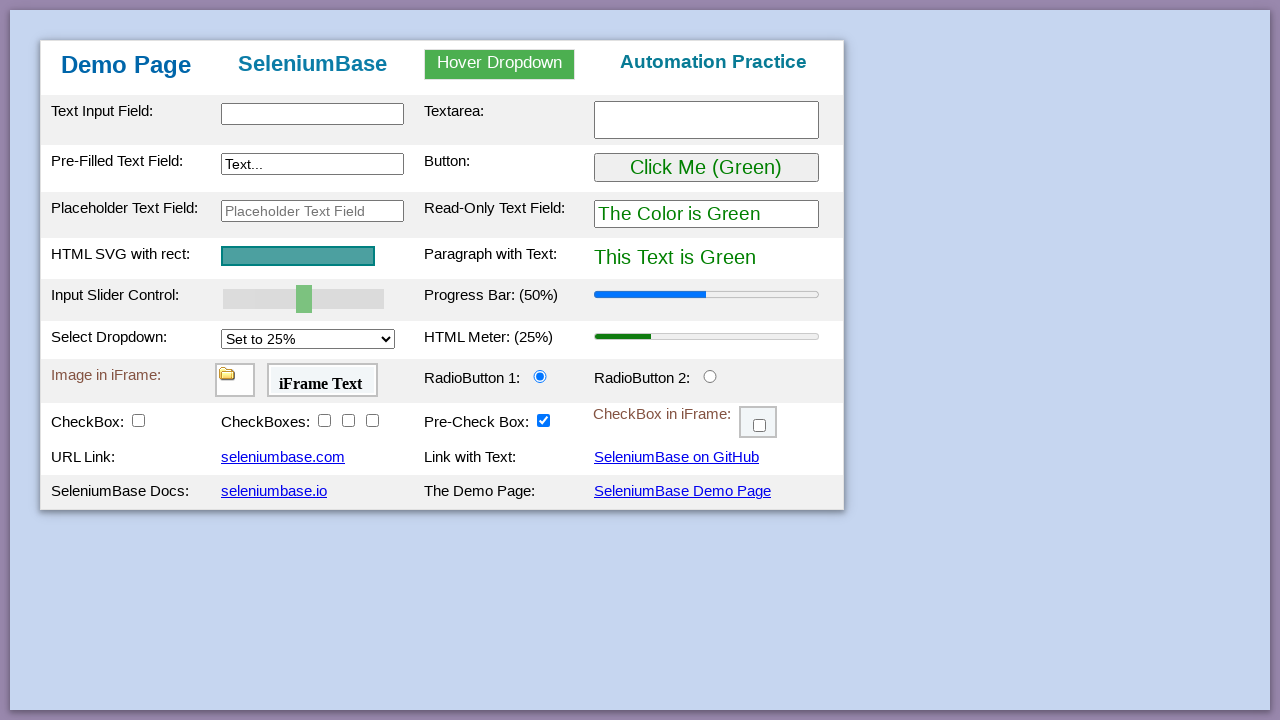

Clicked SVG rectangle to trigger animation at (298, 256) on #svgRect
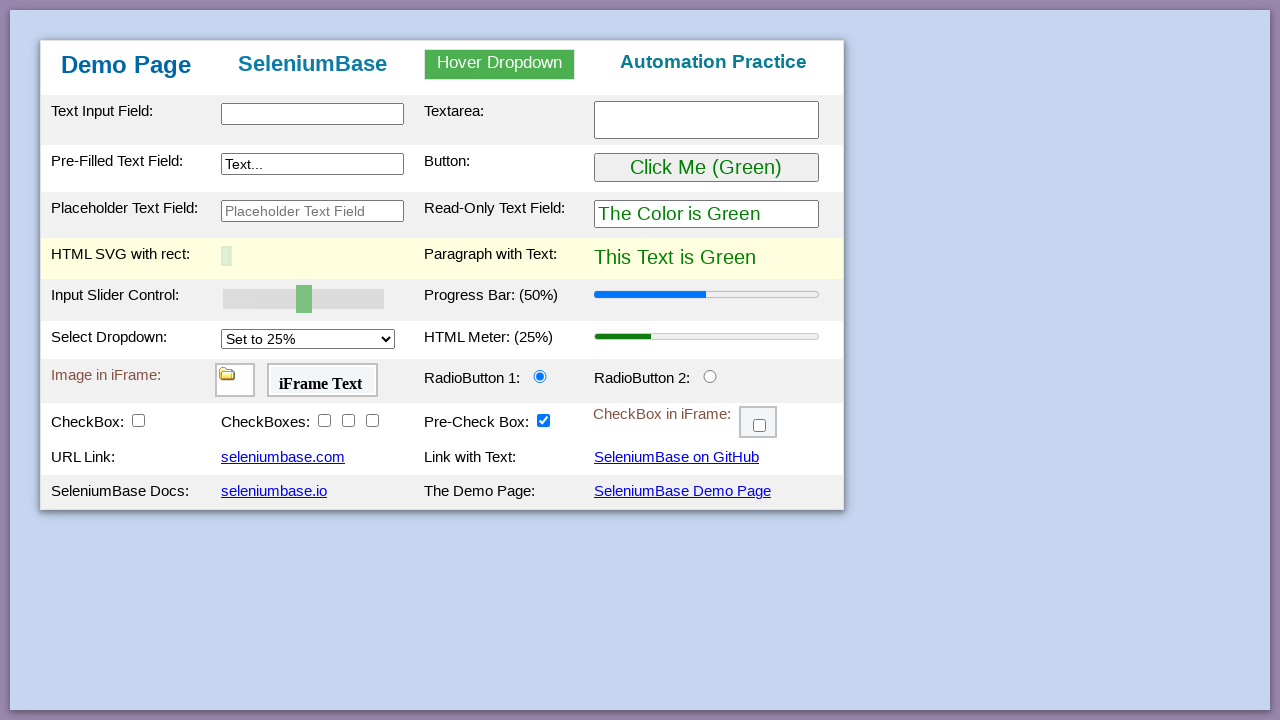

SVG rectangle opacity animation completed - opacity is now 1
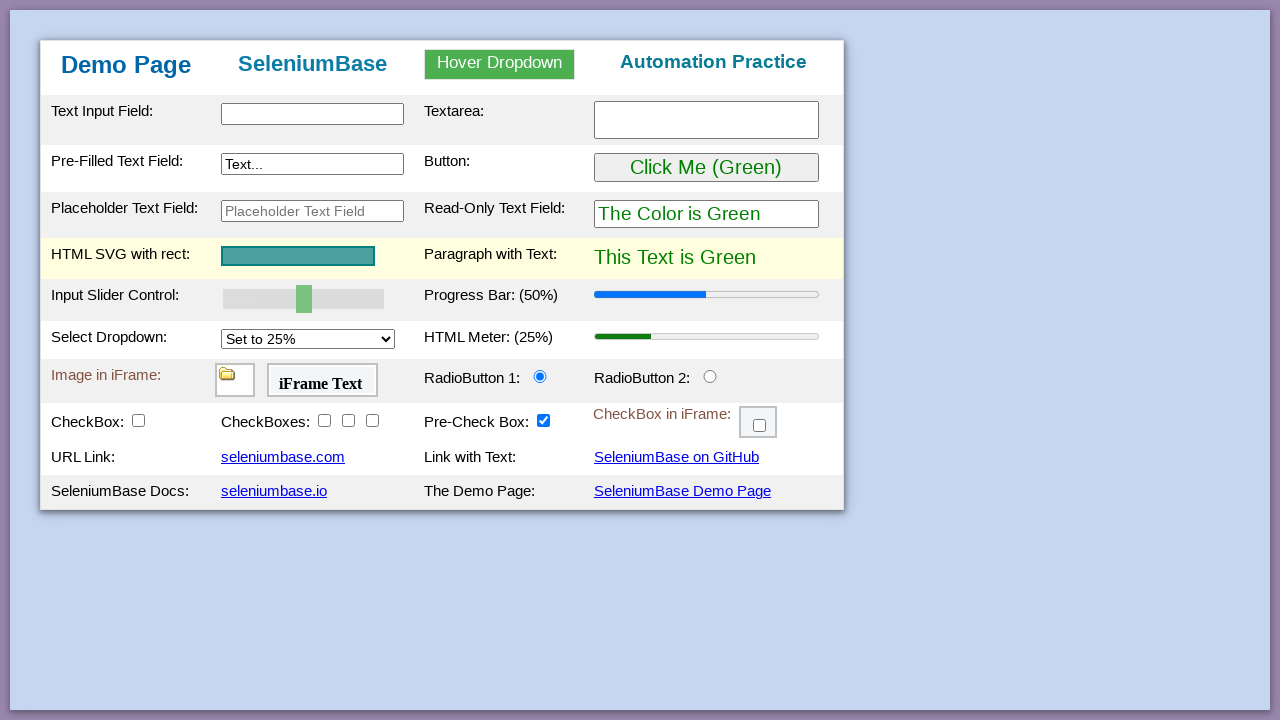

SVG rectangle width animation completed - width is now 154
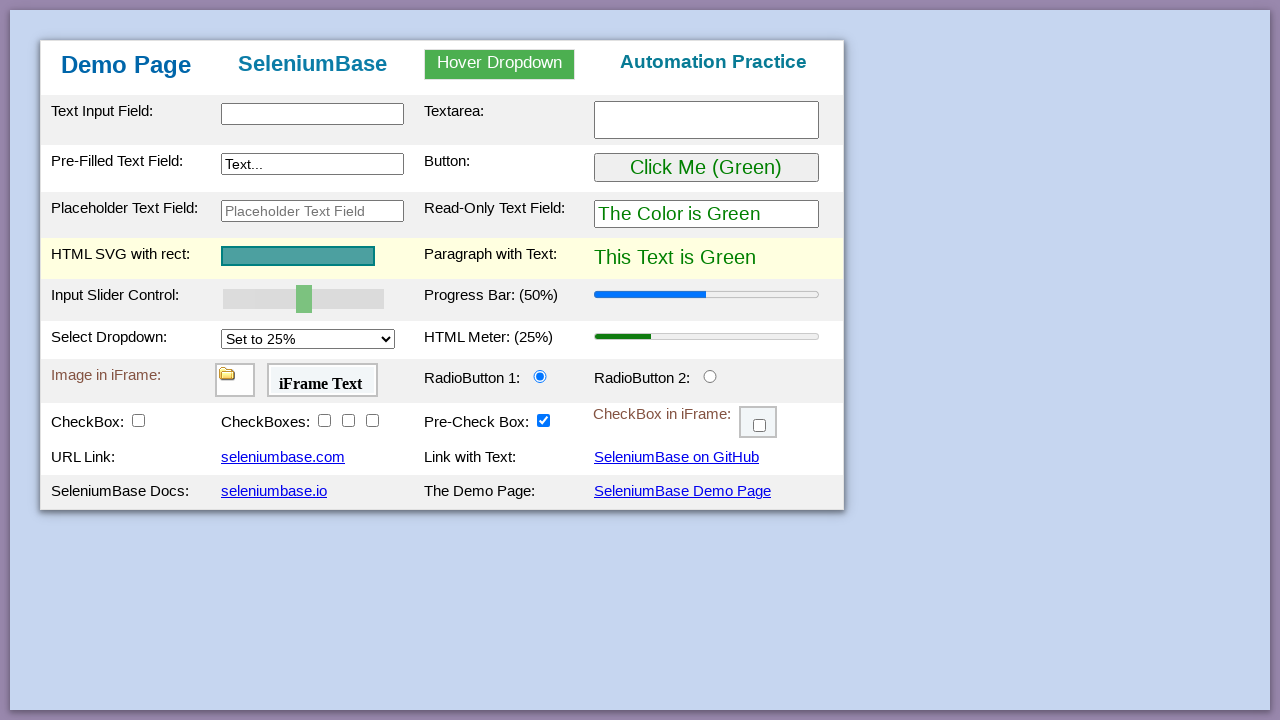

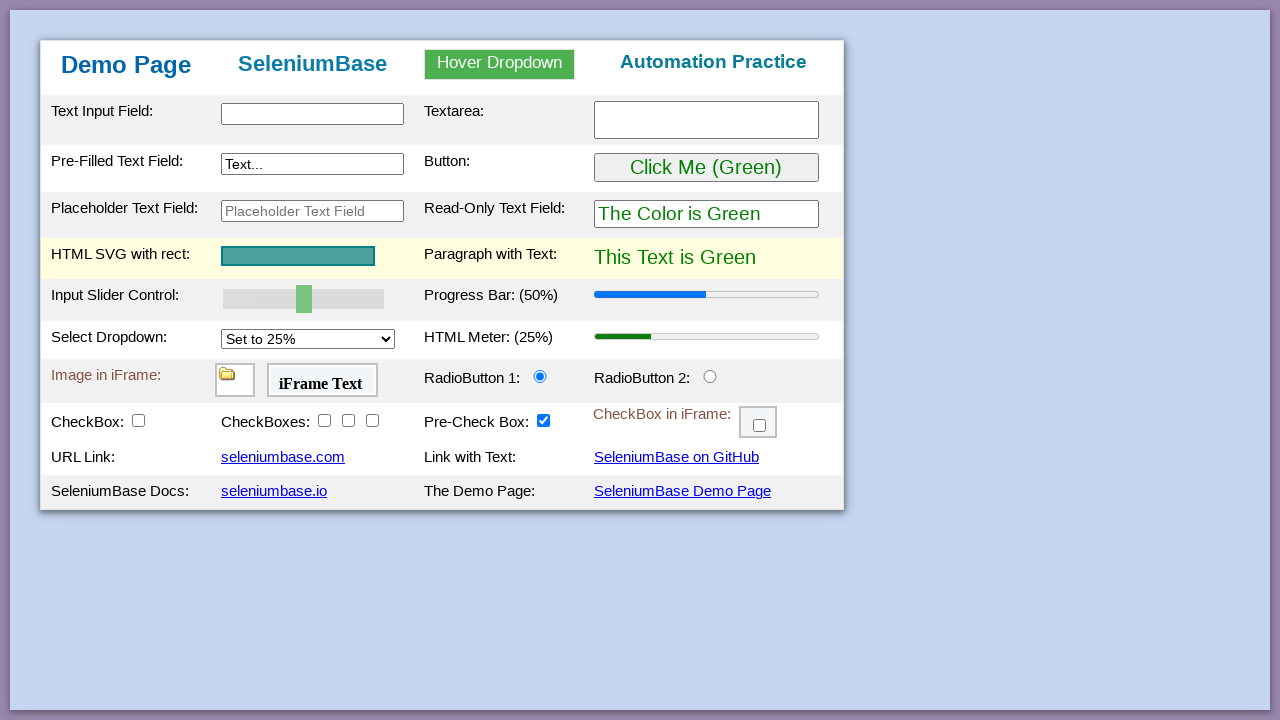